Tests drag and drop functionality within an iframe on the jQuery UI demo page by dragging an element and dropping it onto a target

Starting URL: https://jqueryui.com/droppable/

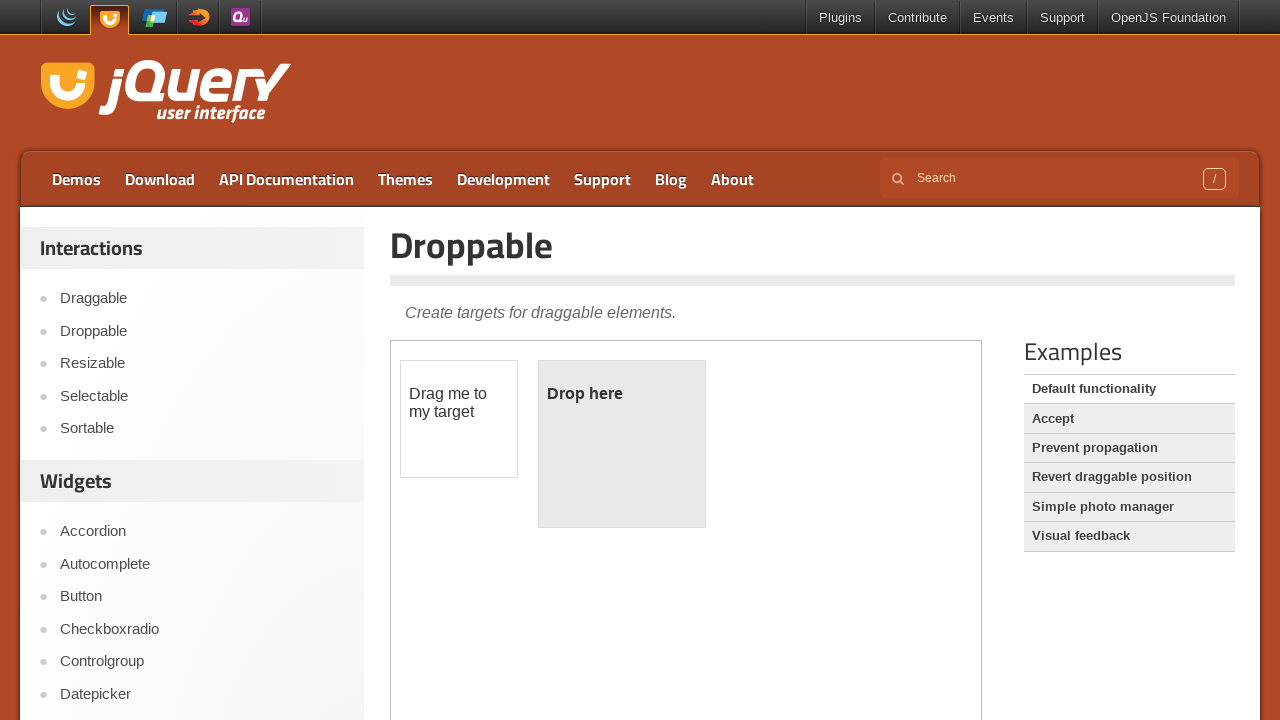

Located the demo-frame iframe
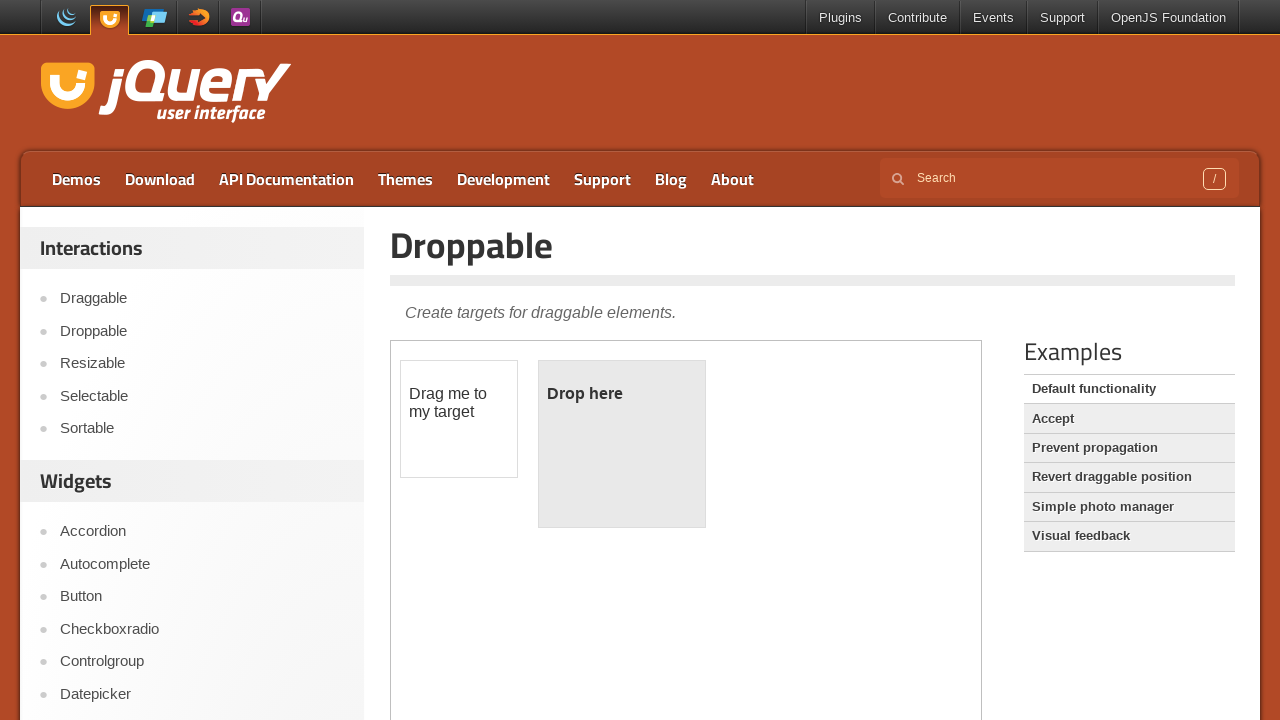

Located the draggable element within the iframe
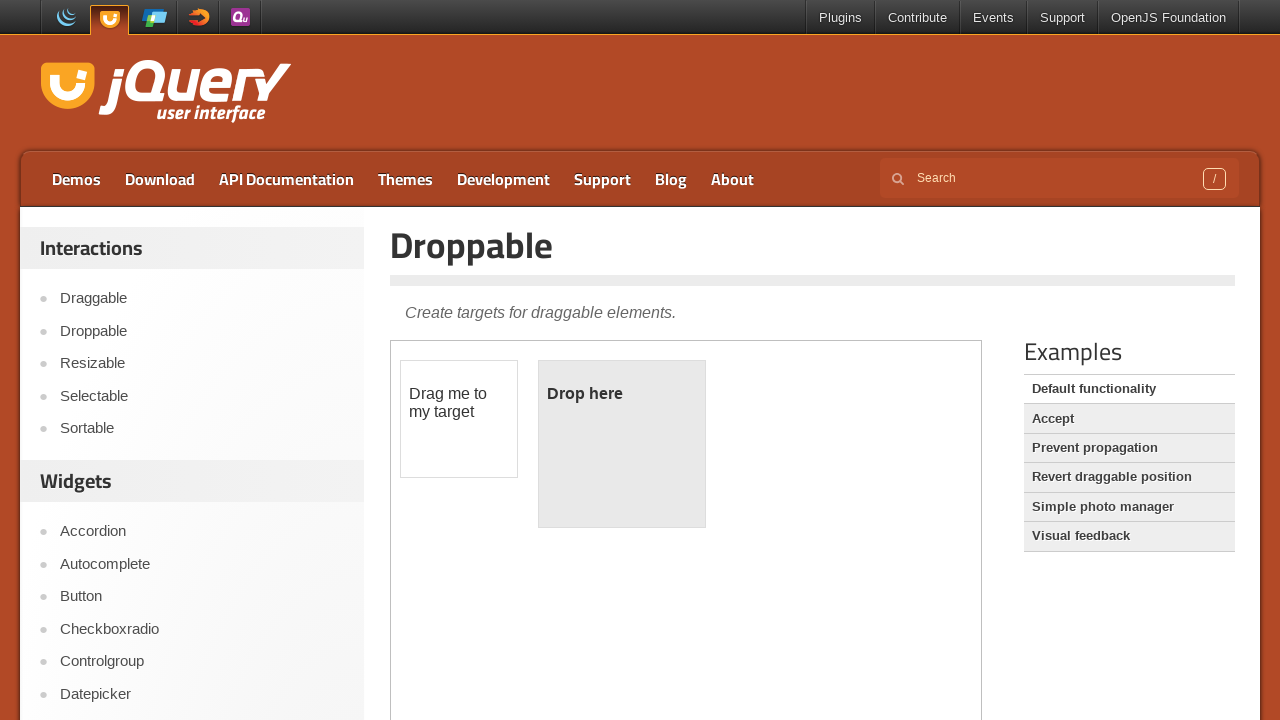

Located the droppable target element within the iframe
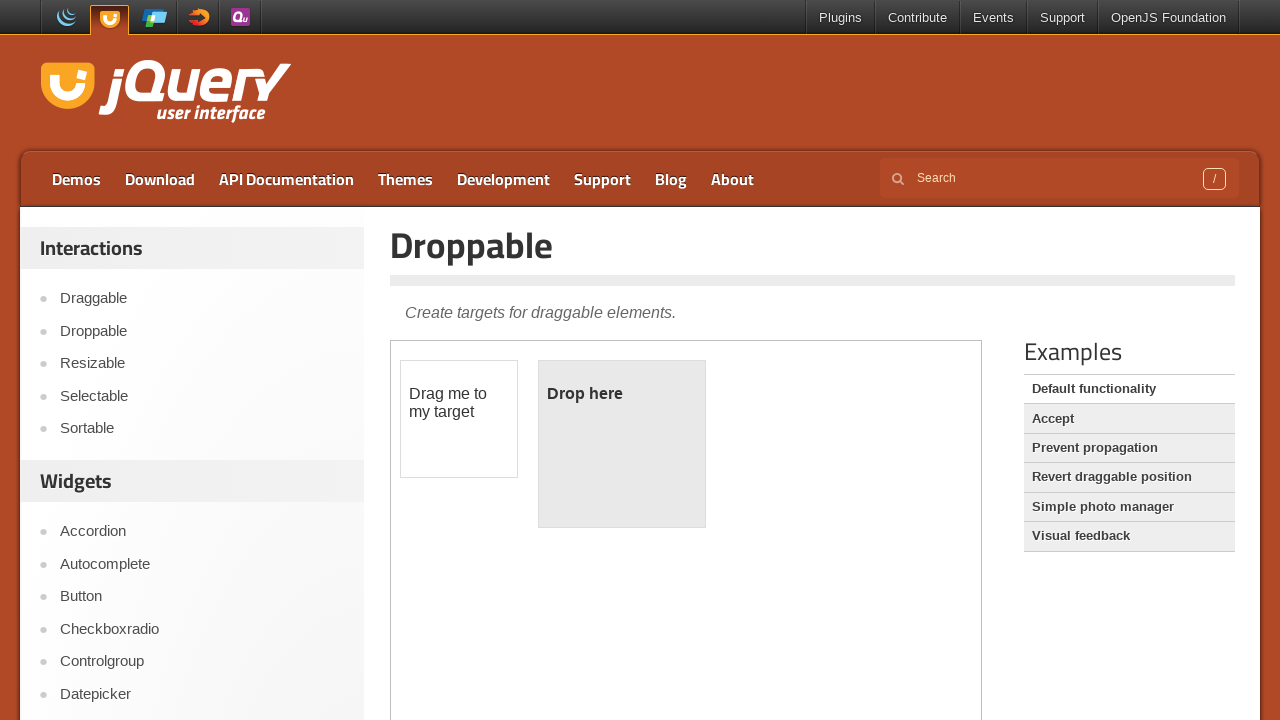

Dragged the draggable element and dropped it onto the droppable target at (622, 444)
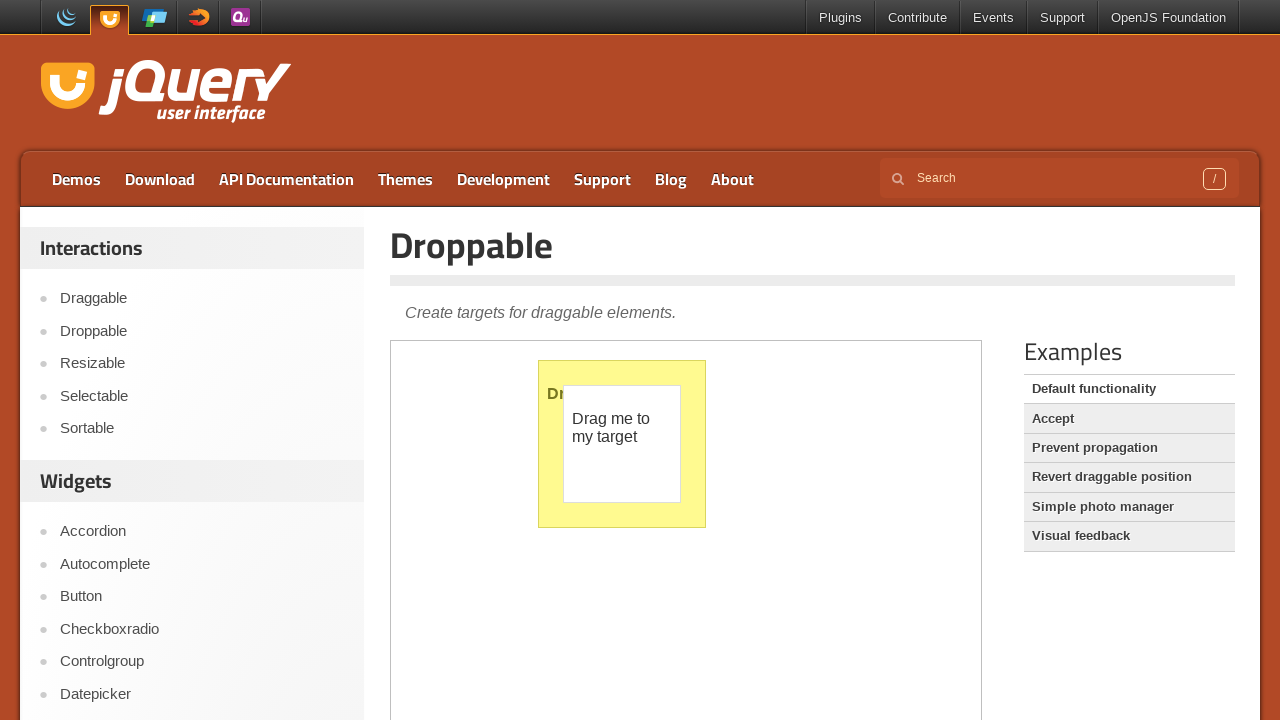

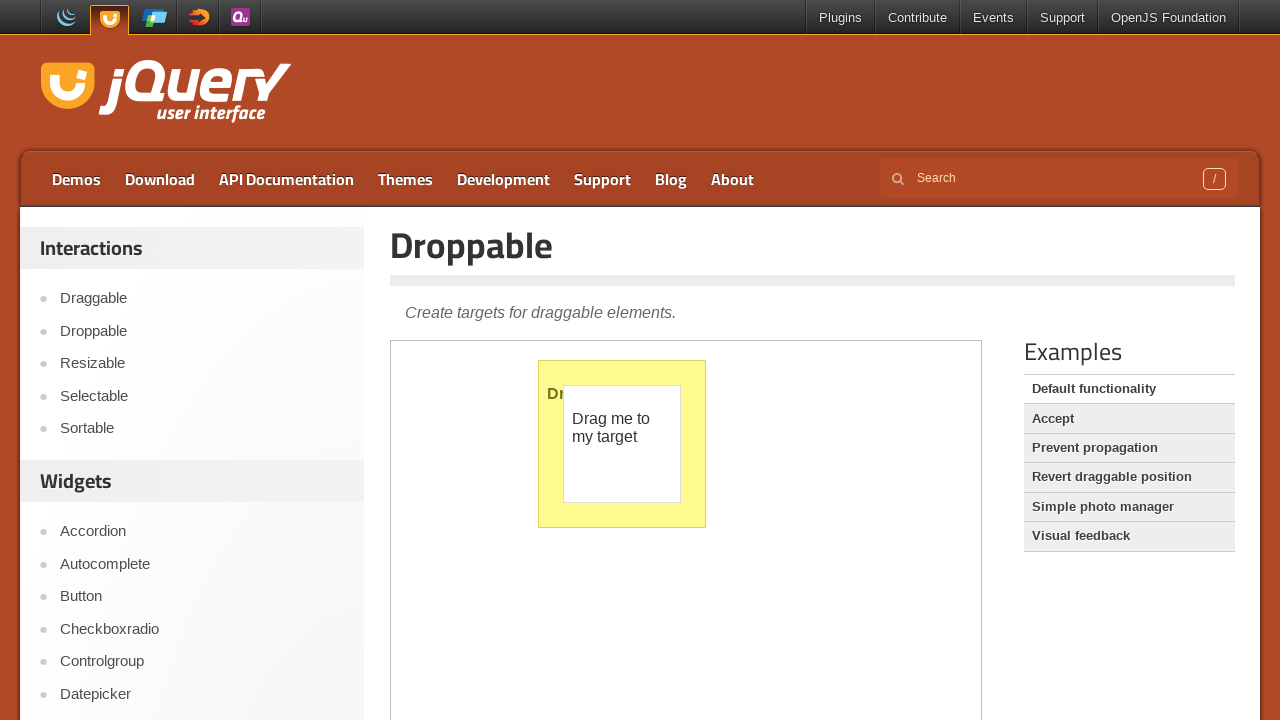